Tests timeout handling by clicking an AJAX button and then clicking the success element once it appears.

Starting URL: http://uitestingplayground.com/ajax

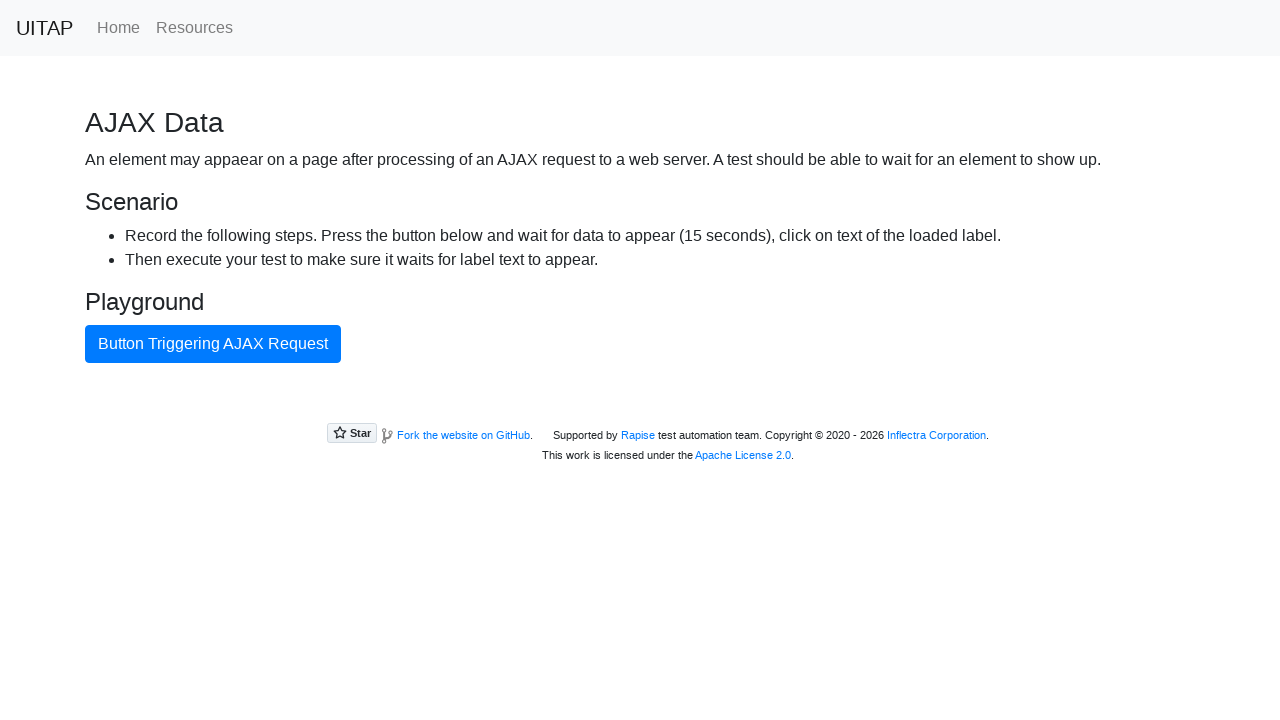

Clicked button triggering AJAX request at (213, 344) on internal:text="Button Triggering AJAX Request"i
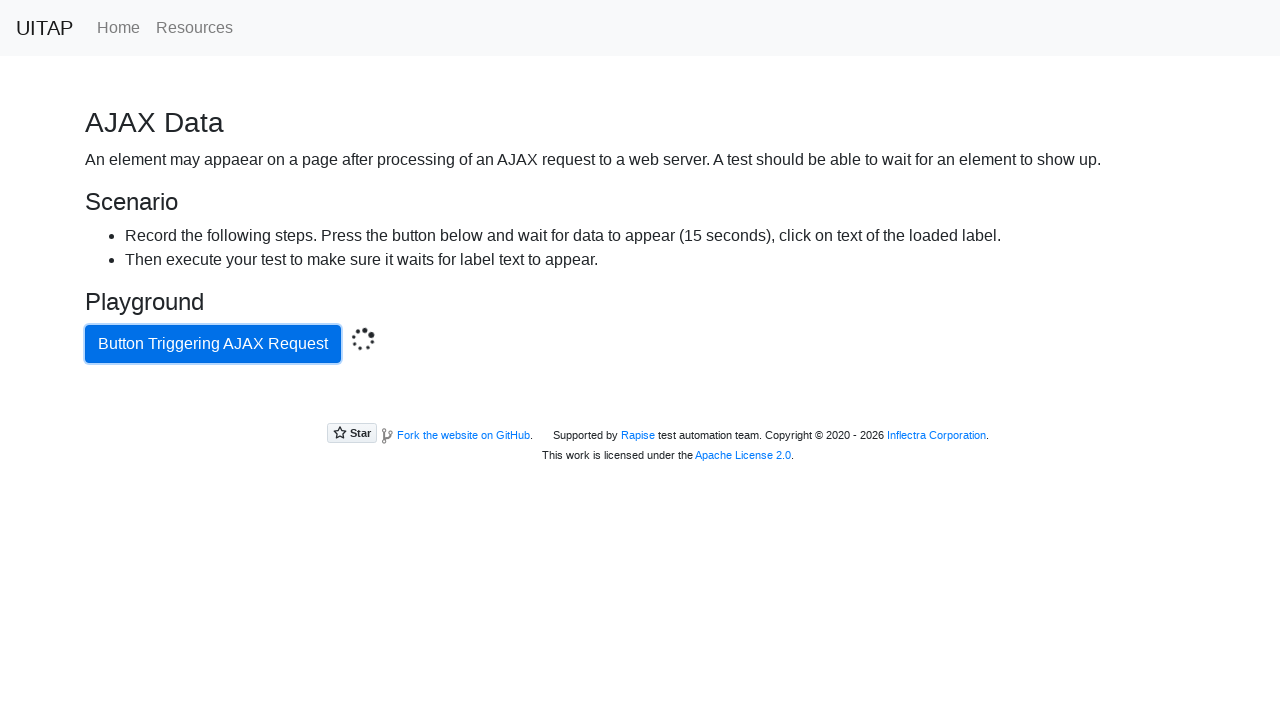

Clicked success element after AJAX response appeared at (640, 405) on .bg-success
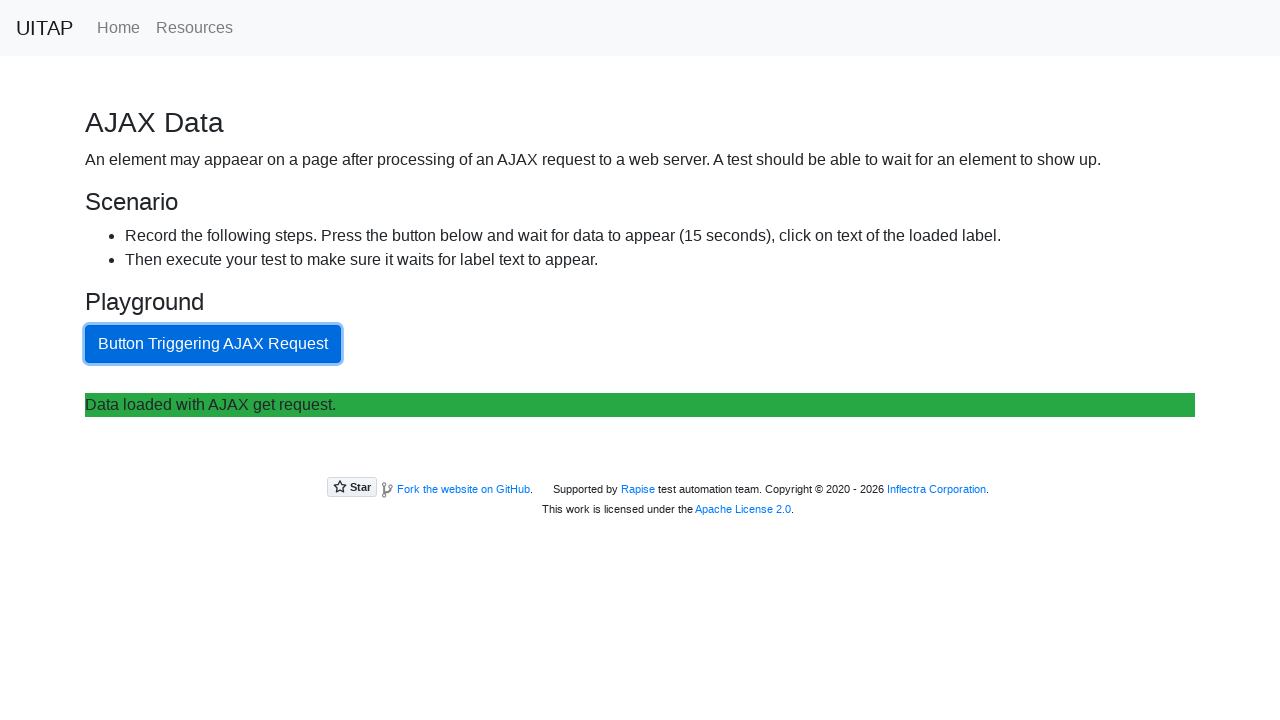

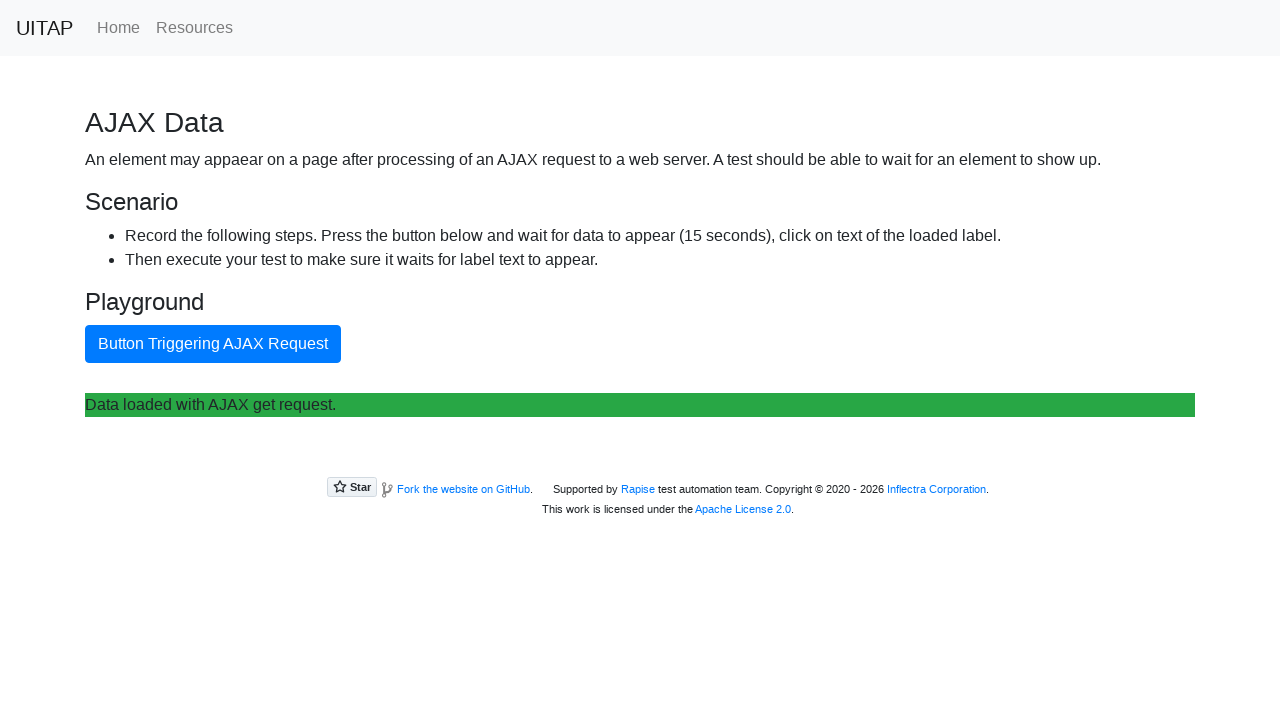